Tests the DemoQA Elements TextBox form by navigating to the Elements section, opening the TextBox page, filling in user details (name, email, addresses), and submitting the form.

Starting URL: https://demoqa.com

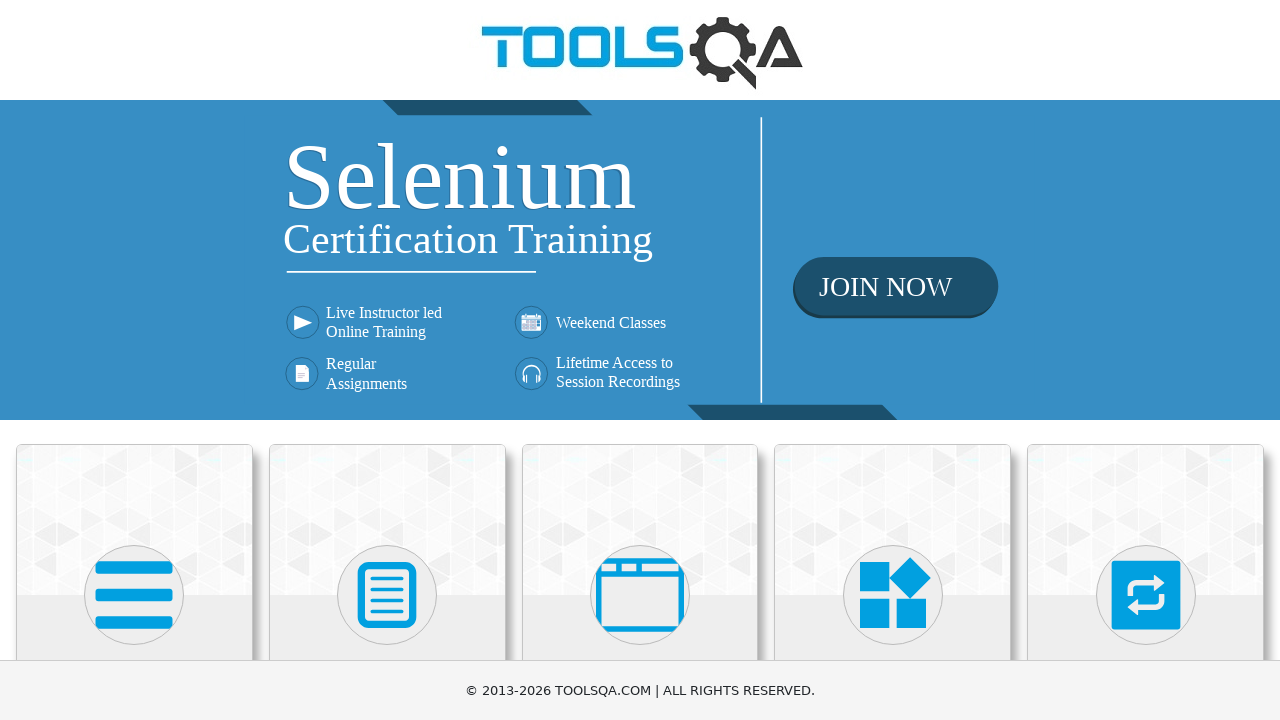

Scrolled down the page to view available cards
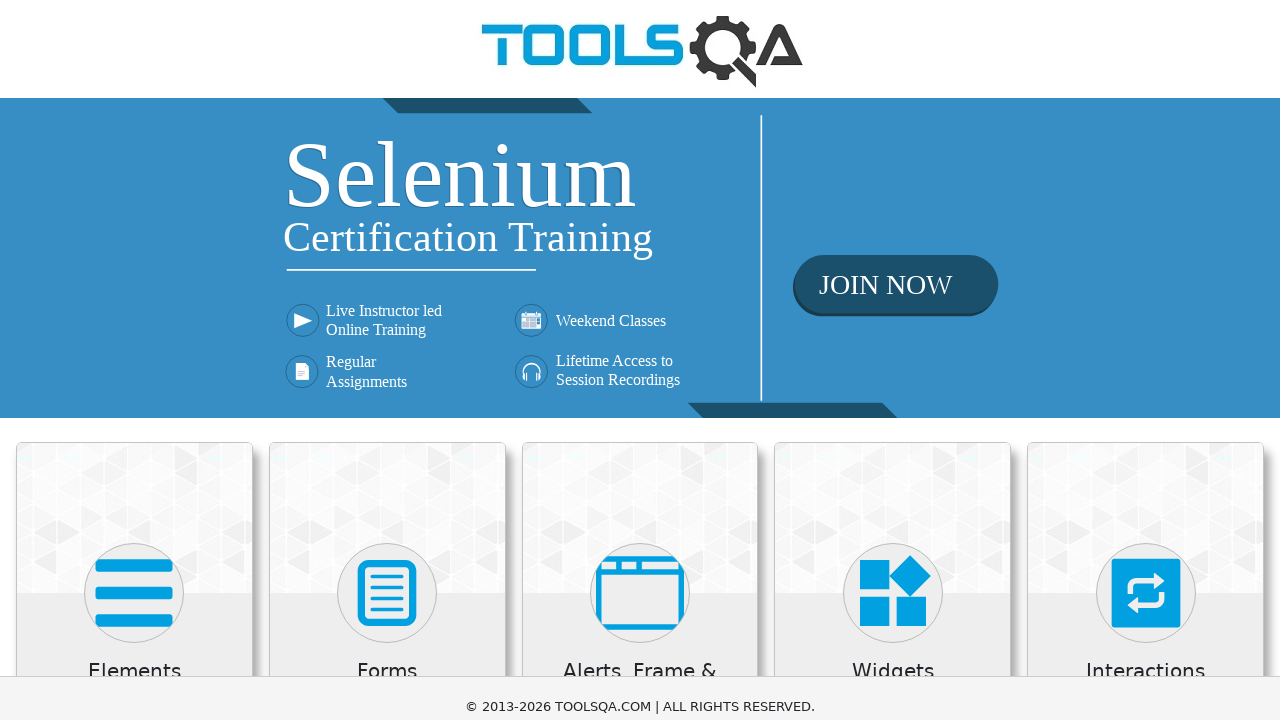

Clicked on Elements card at (134, 244) on xpath=//div[@class='card mt-4 top-card'][.='Elements']
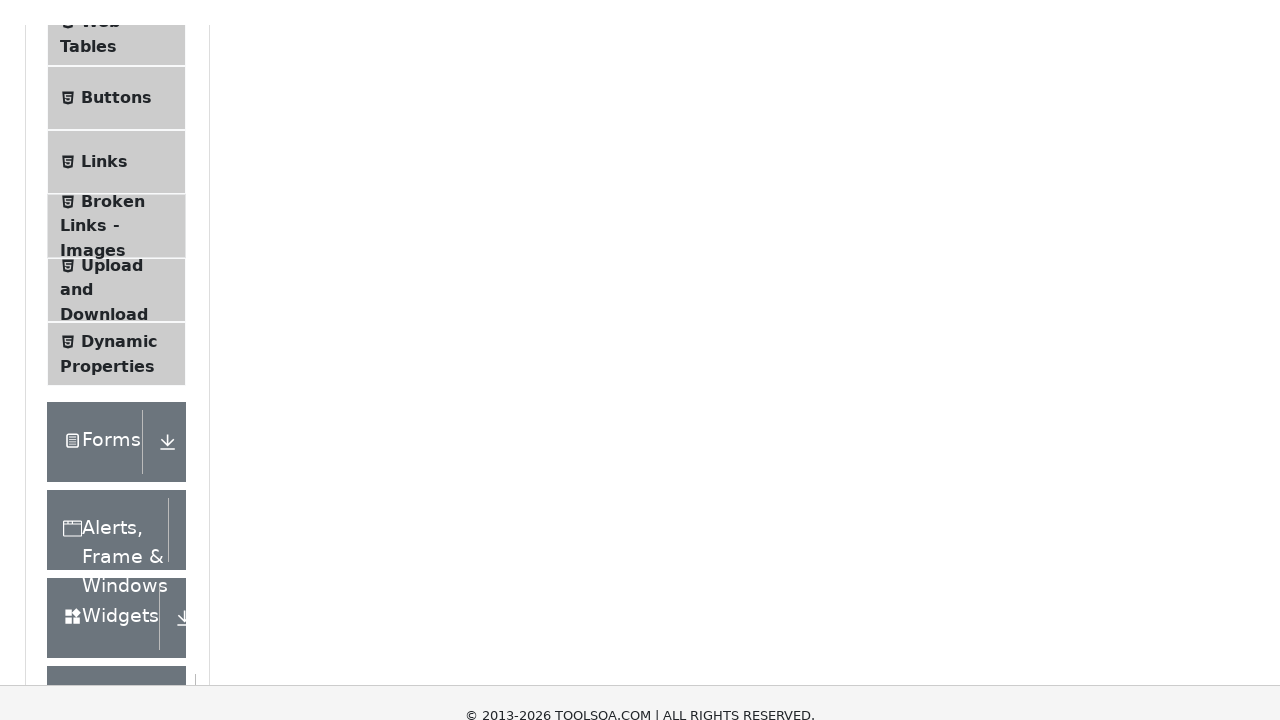

Elements page loaded and displayed
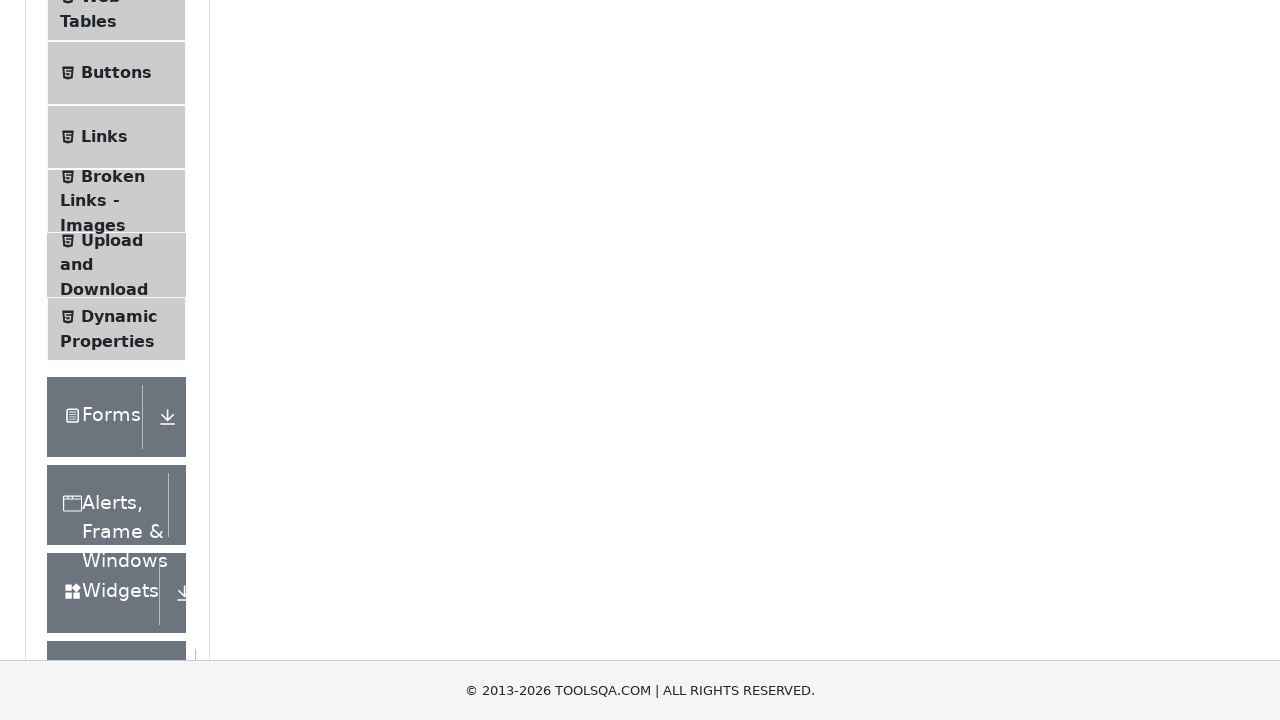

Clicked on Text Box menu item at (119, 261) on xpath=//span[contains(text(),'Text Box')]
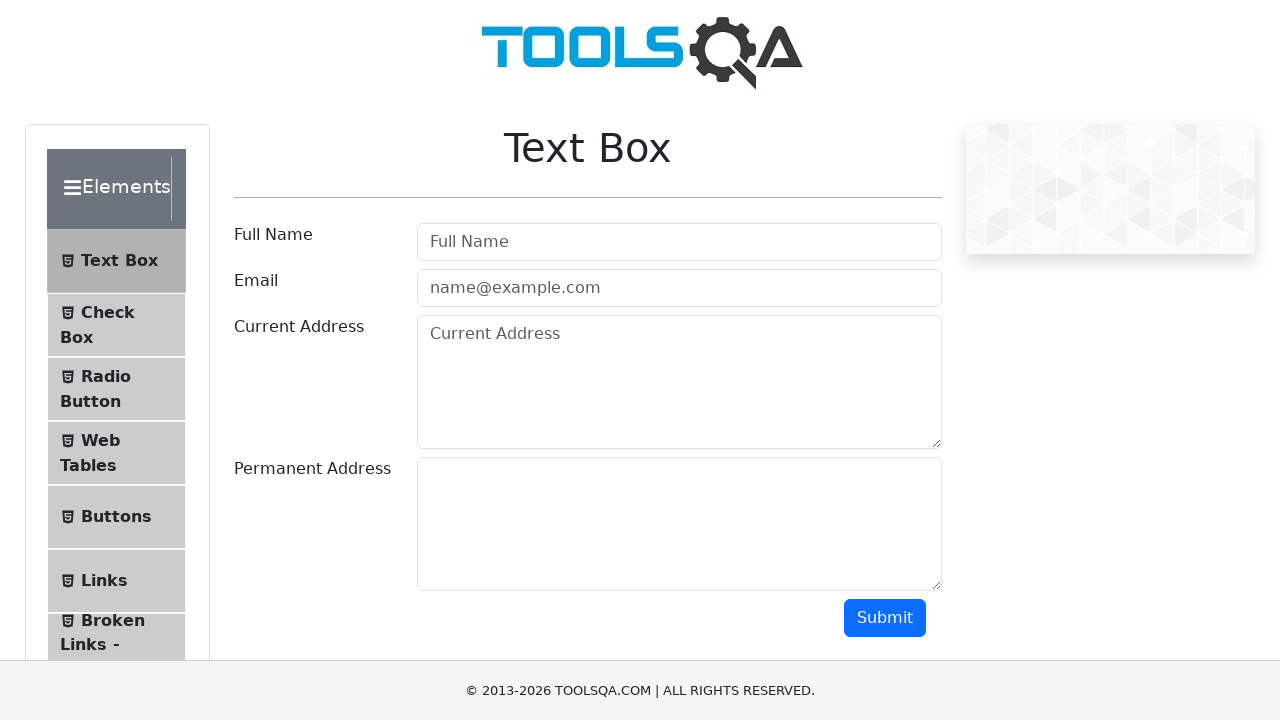

Text Box page loaded and heading verified
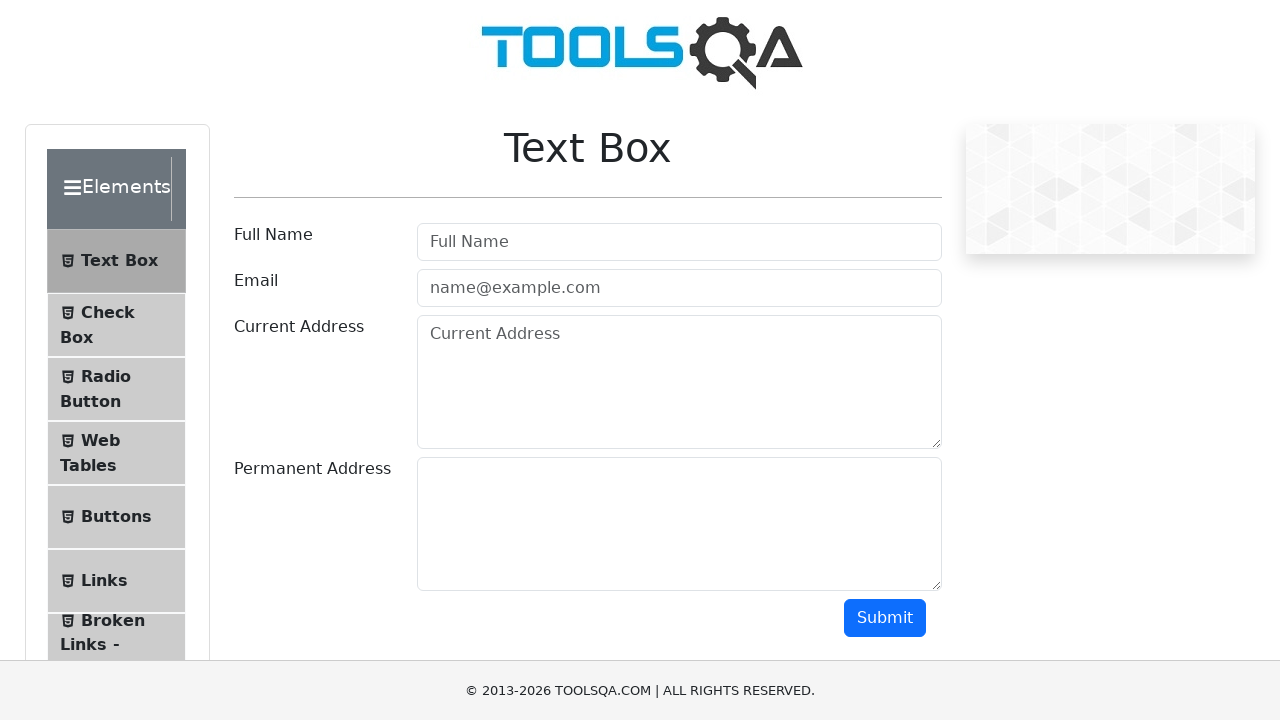

Filled in user name field with 'John Doe' on #userName
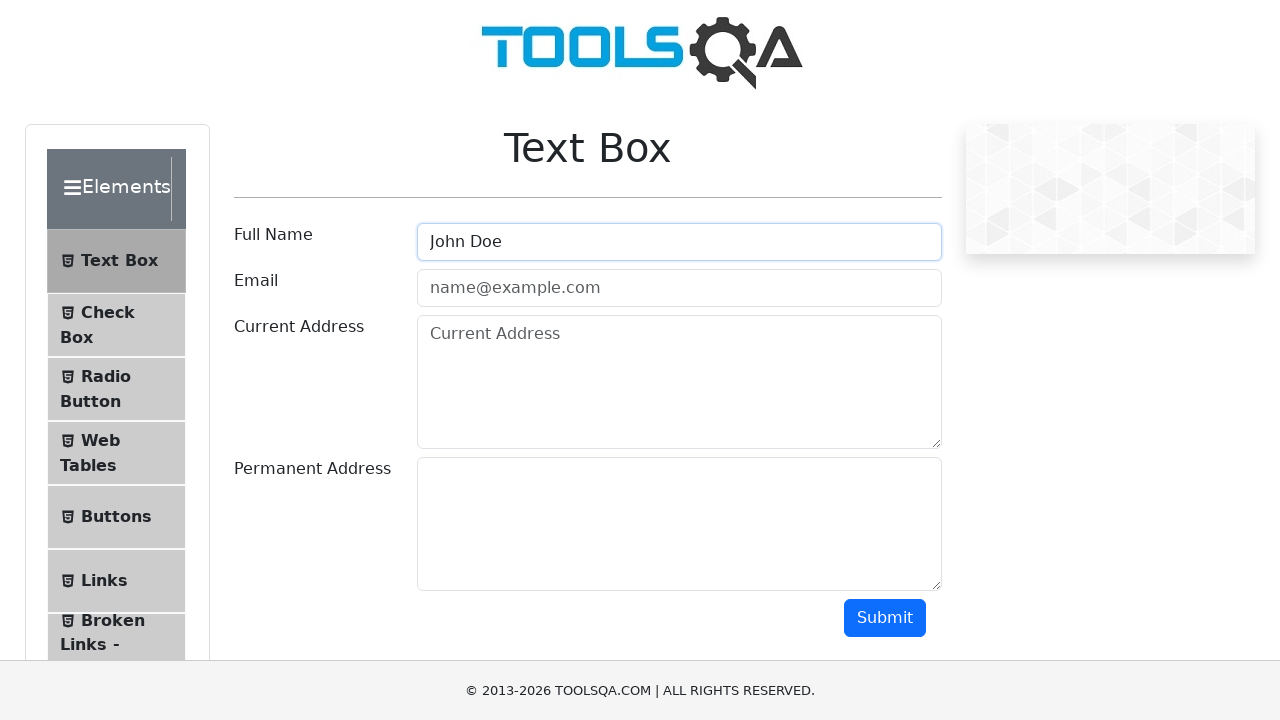

Filled in email field with 'johndoe@example.com' on #userEmail
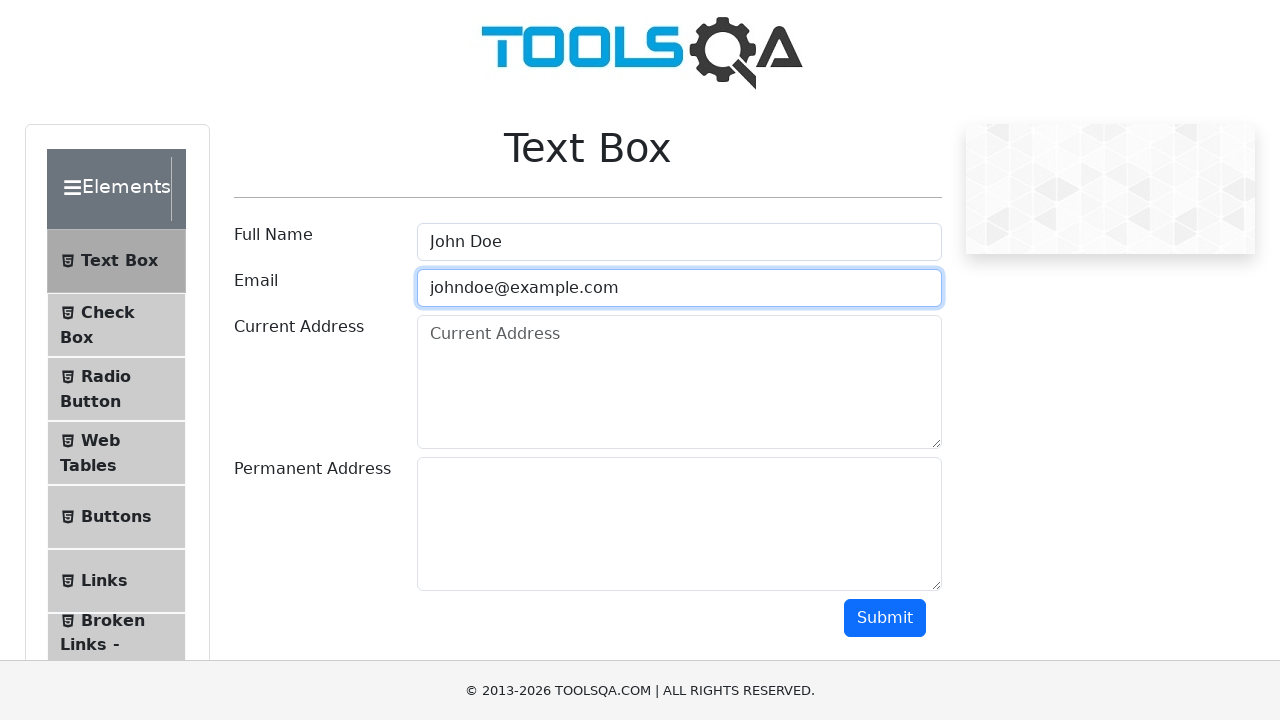

Filled in current address field with '123 Main Street, New York, NY 10001' on #currentAddress
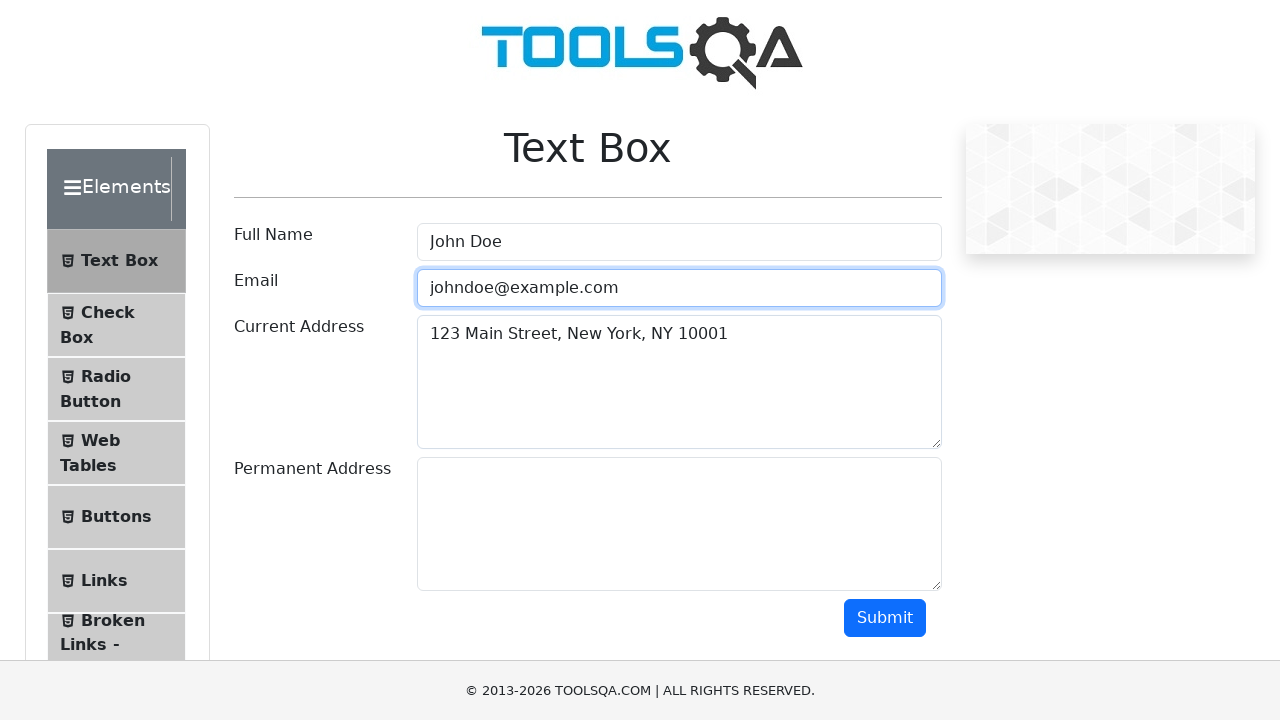

Filled in permanent address field with '456 Oak Avenue, Los Angeles, CA 90001' on #permanentAddress
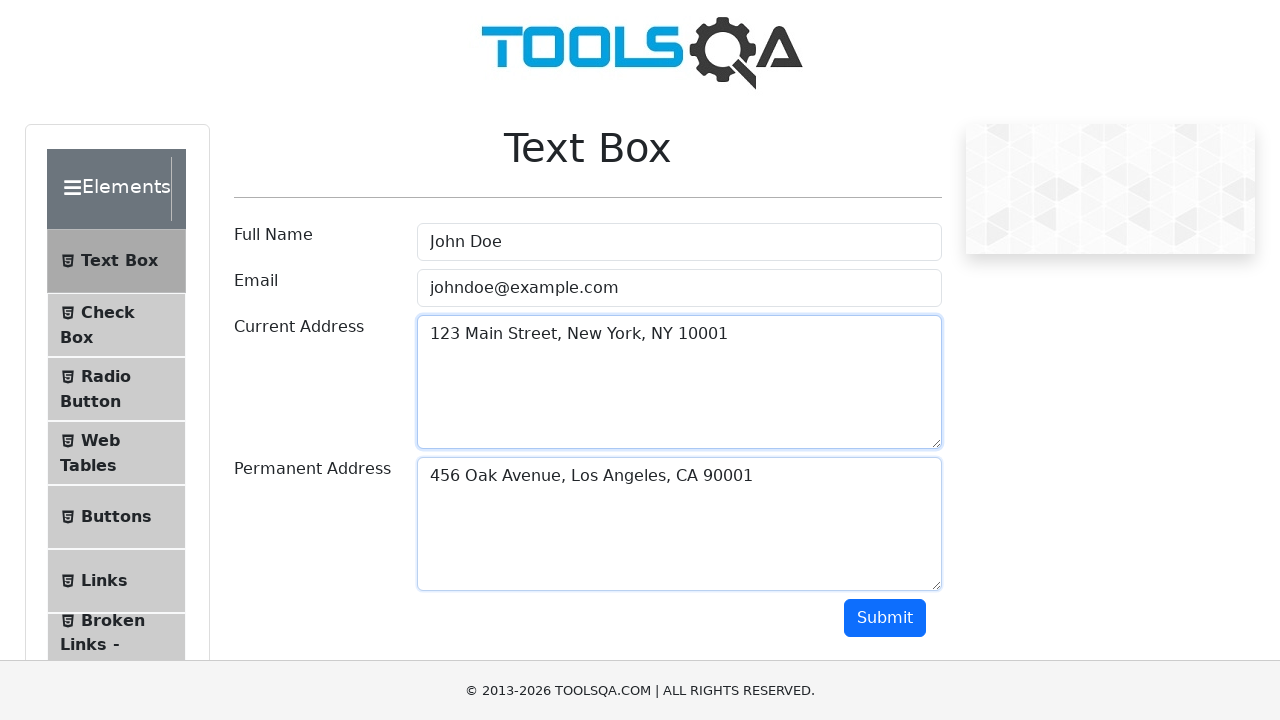

Clicked Submit button to submit the form at (885, 618) on #submit
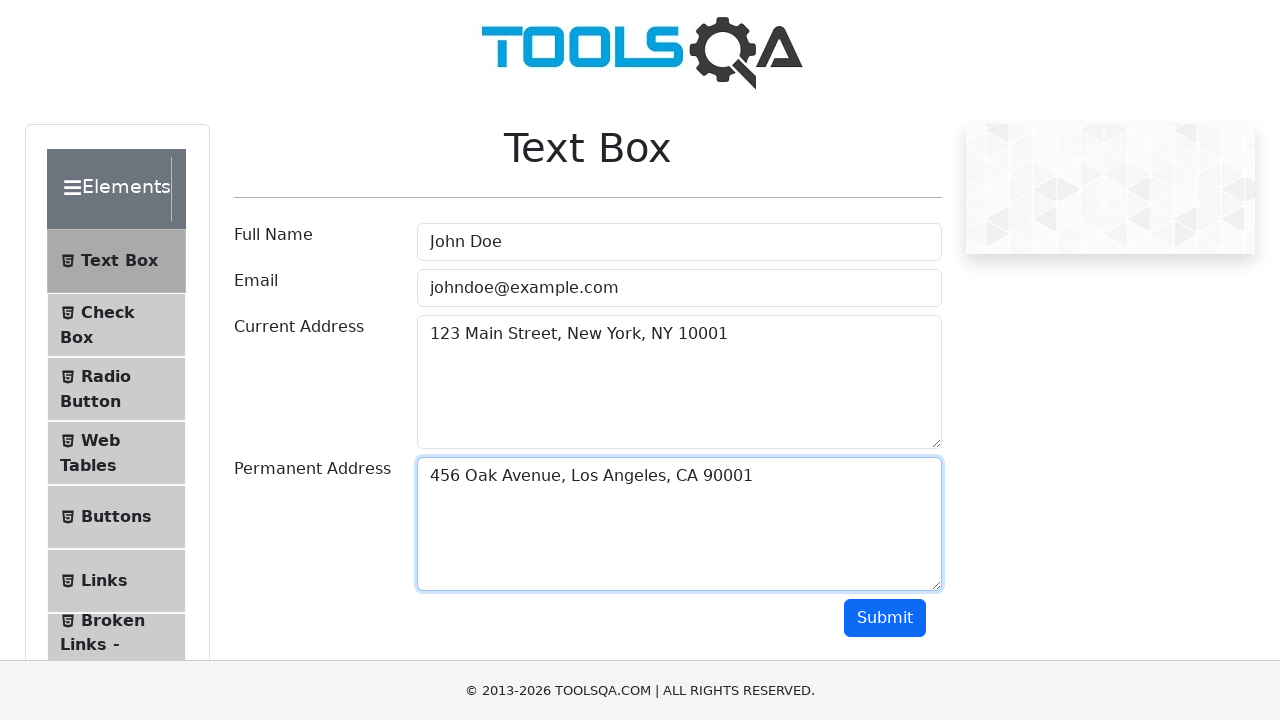

Form submission completed and output section displayed
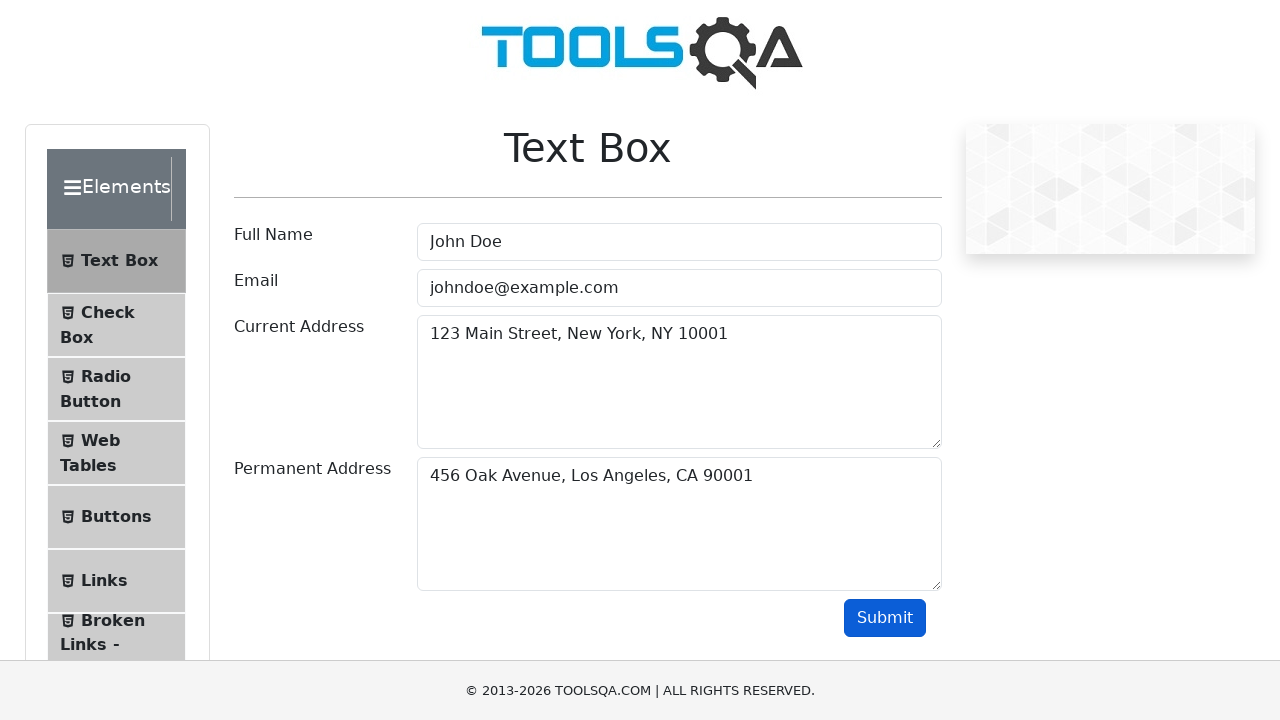

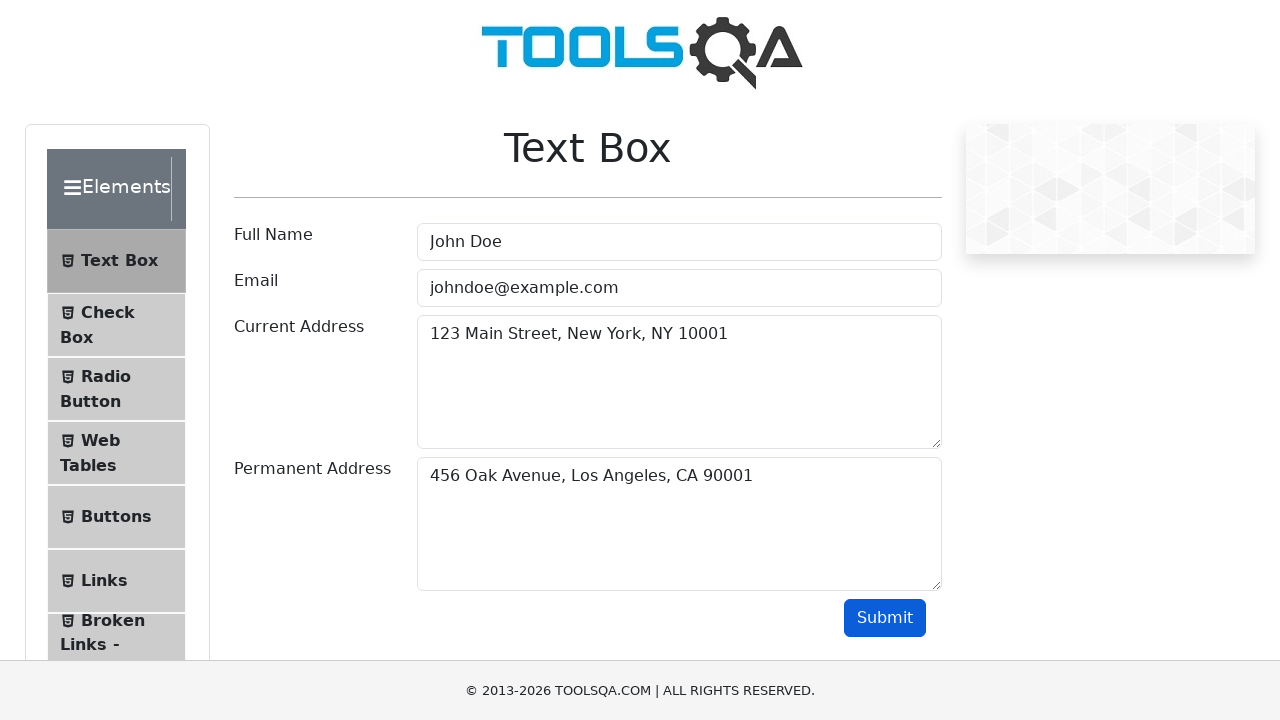